Tests checkbox functionality by clicking all checkboxes on the page to check them, then clicking all checkboxes again to uncheck them

Starting URL: https://rahulshettyacademy.com/AutomationPractice/

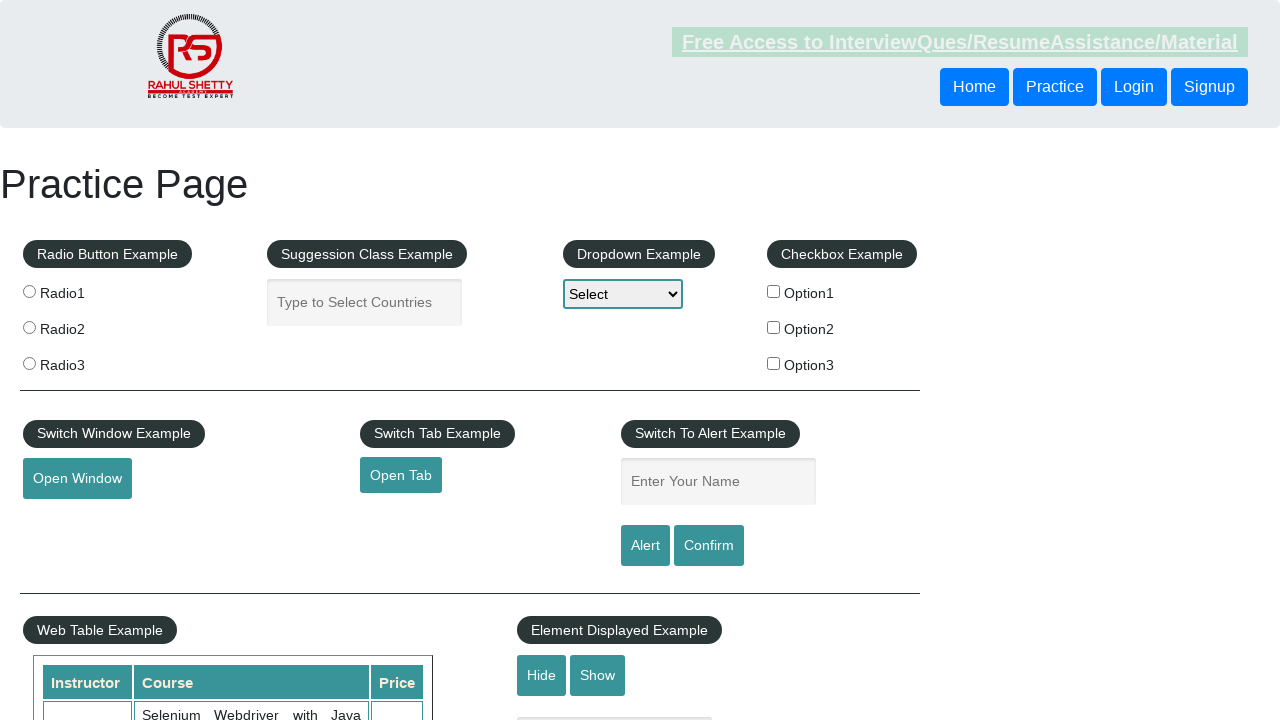

Located all checkboxes on the page
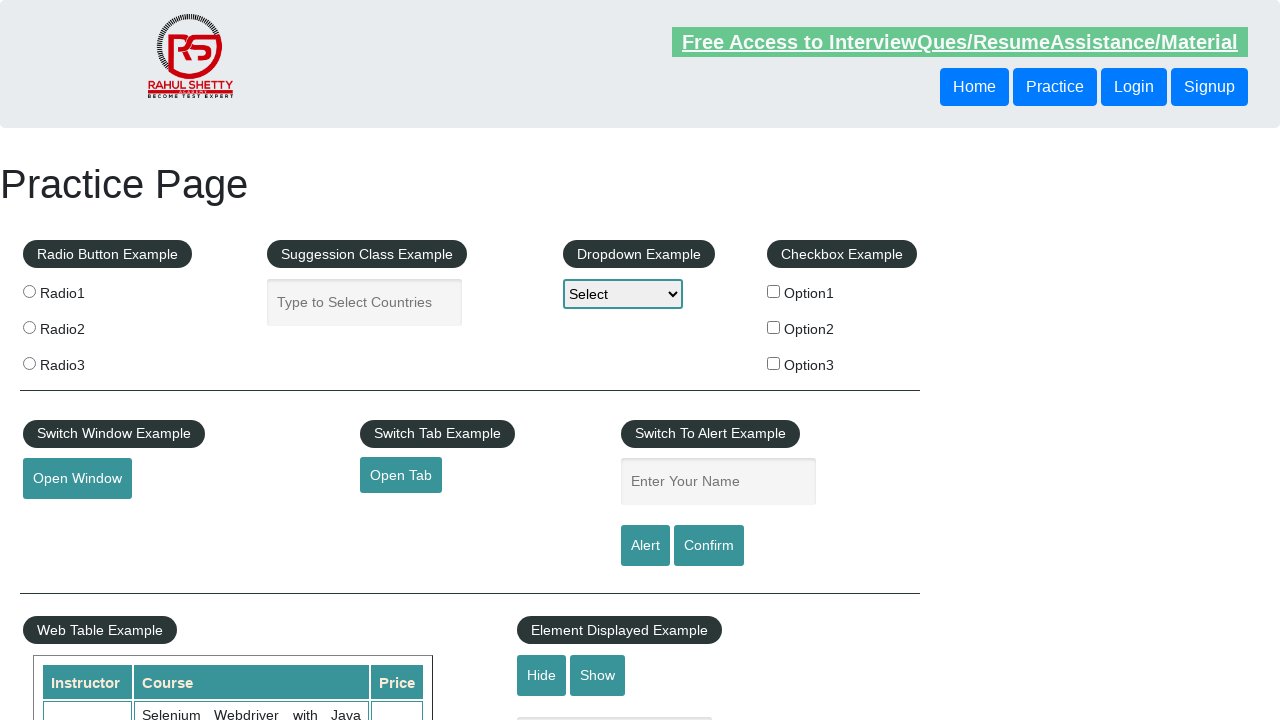

Retrieved checkbox count: 3
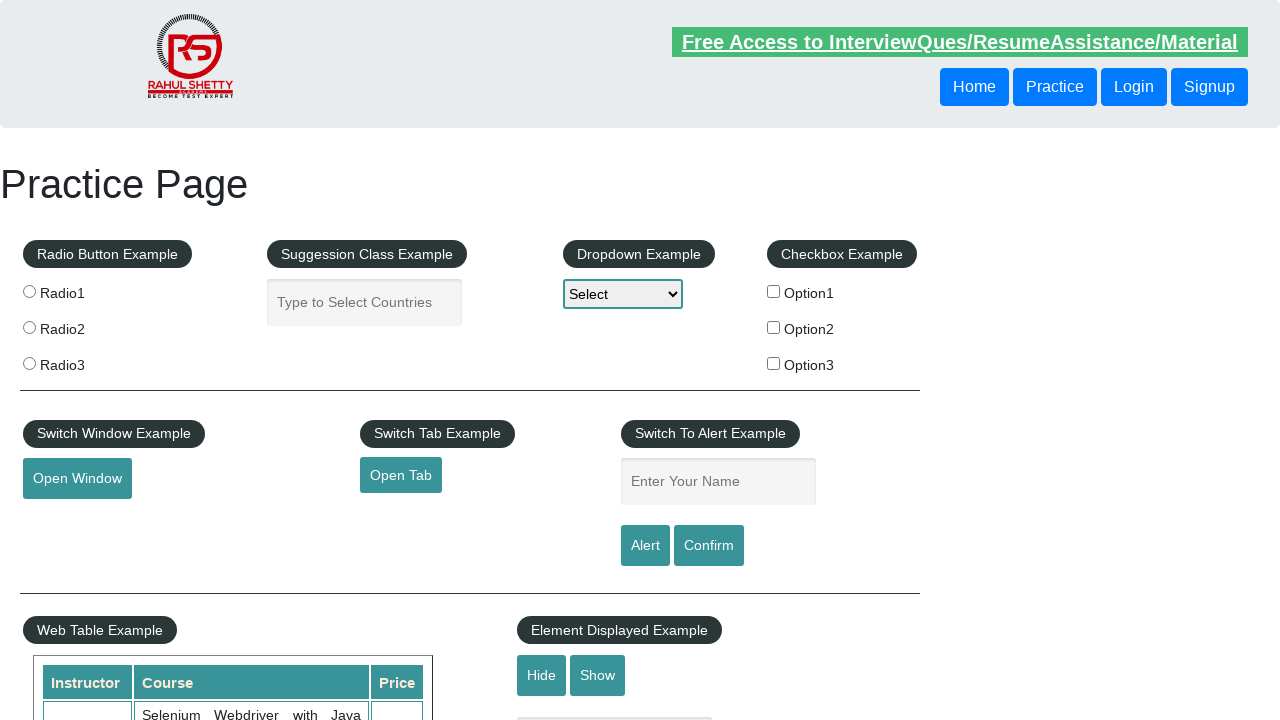

Clicked checkbox 1 to check it at (774, 291) on [type='checkbox'] >> nth=0
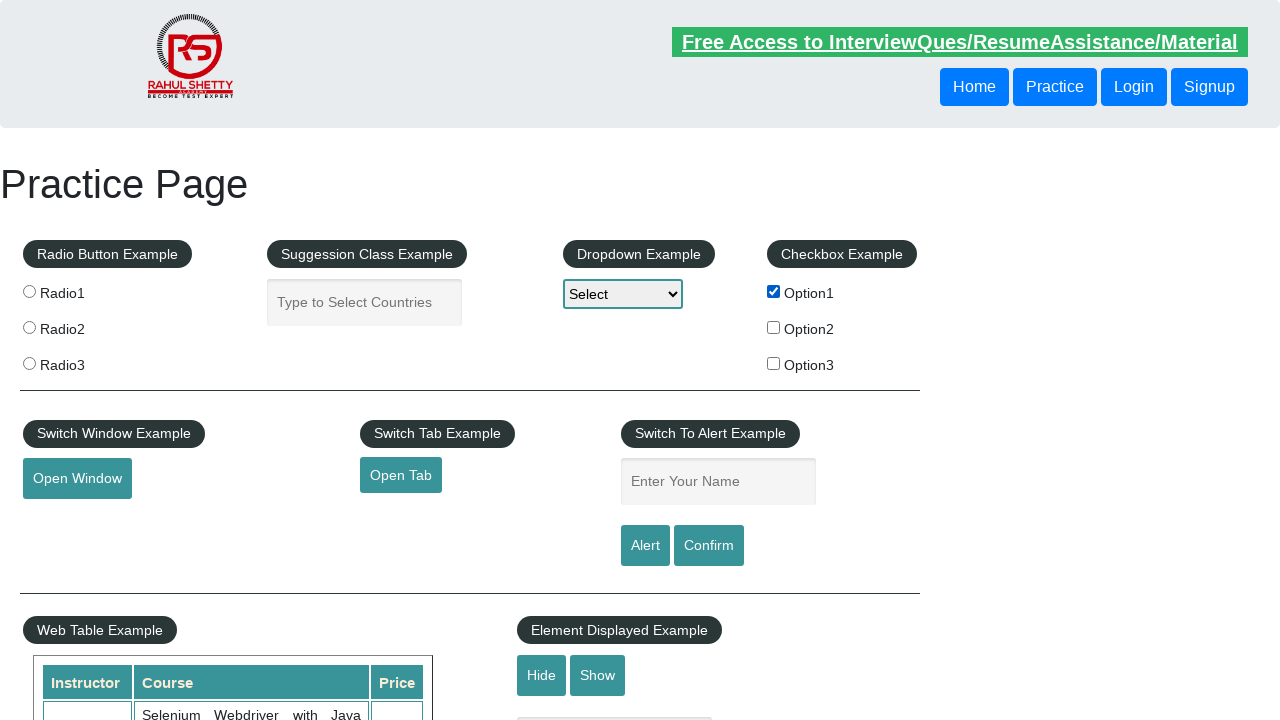

Clicked checkbox 2 to check it at (774, 327) on [type='checkbox'] >> nth=1
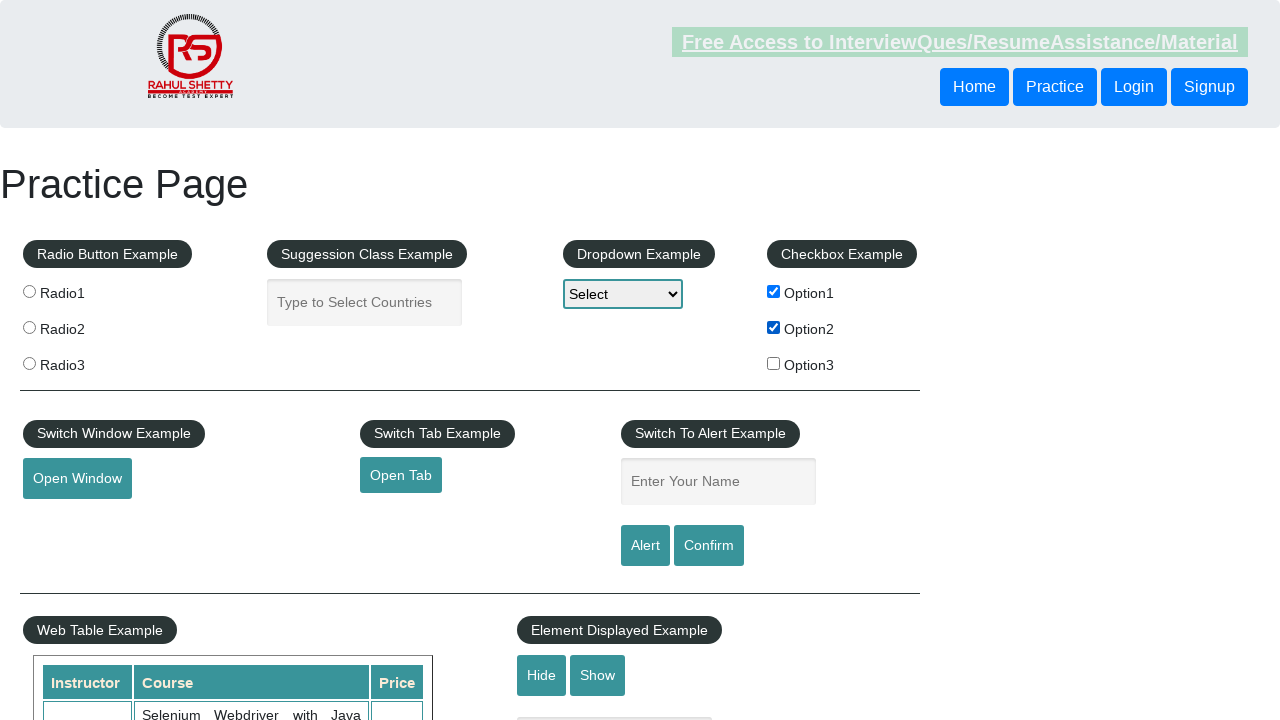

Clicked checkbox 3 to check it at (774, 363) on [type='checkbox'] >> nth=2
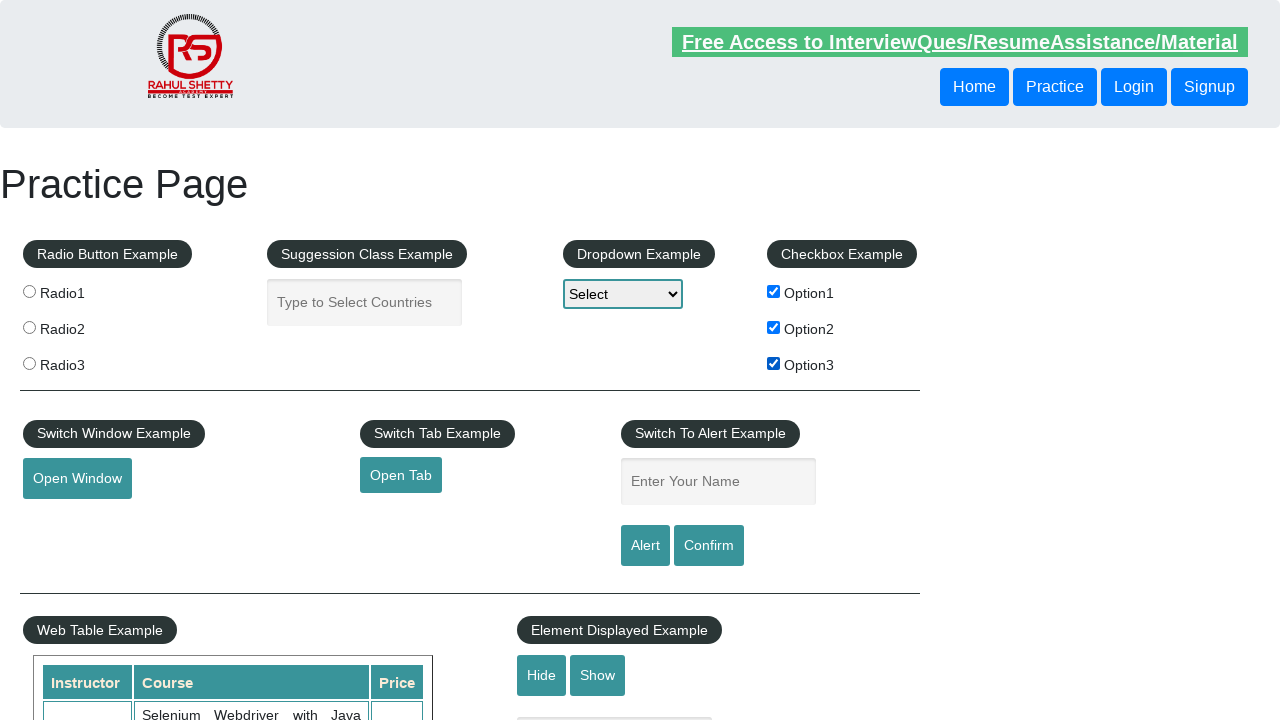

Clicked checkbox 1 to uncheck it at (774, 291) on [type='checkbox'] >> nth=0
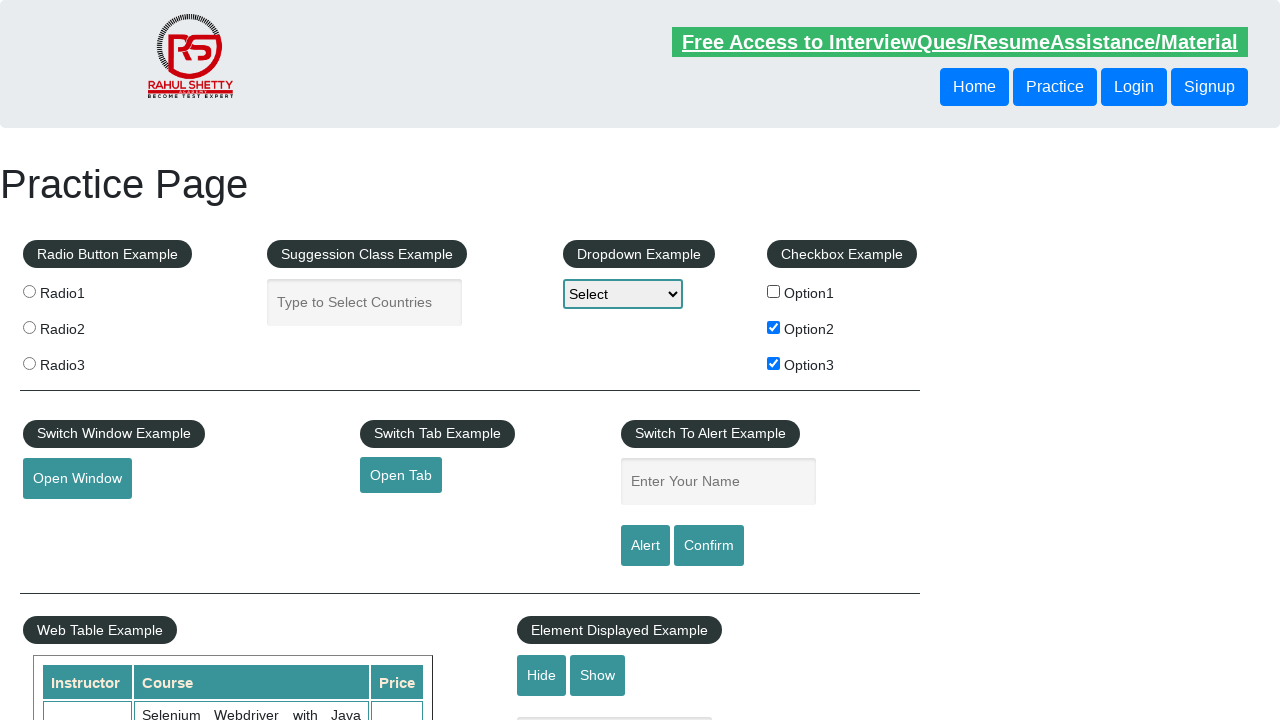

Clicked checkbox 2 to uncheck it at (774, 327) on [type='checkbox'] >> nth=1
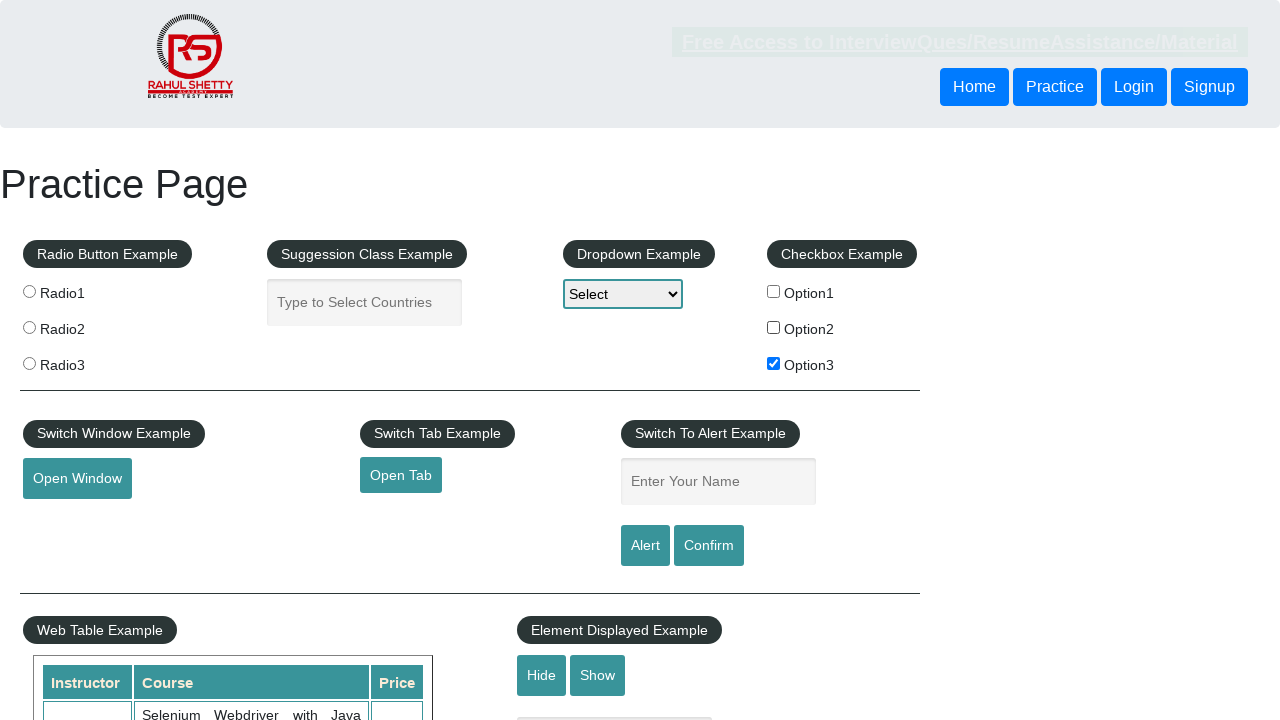

Clicked checkbox 3 to uncheck it at (774, 363) on [type='checkbox'] >> nth=2
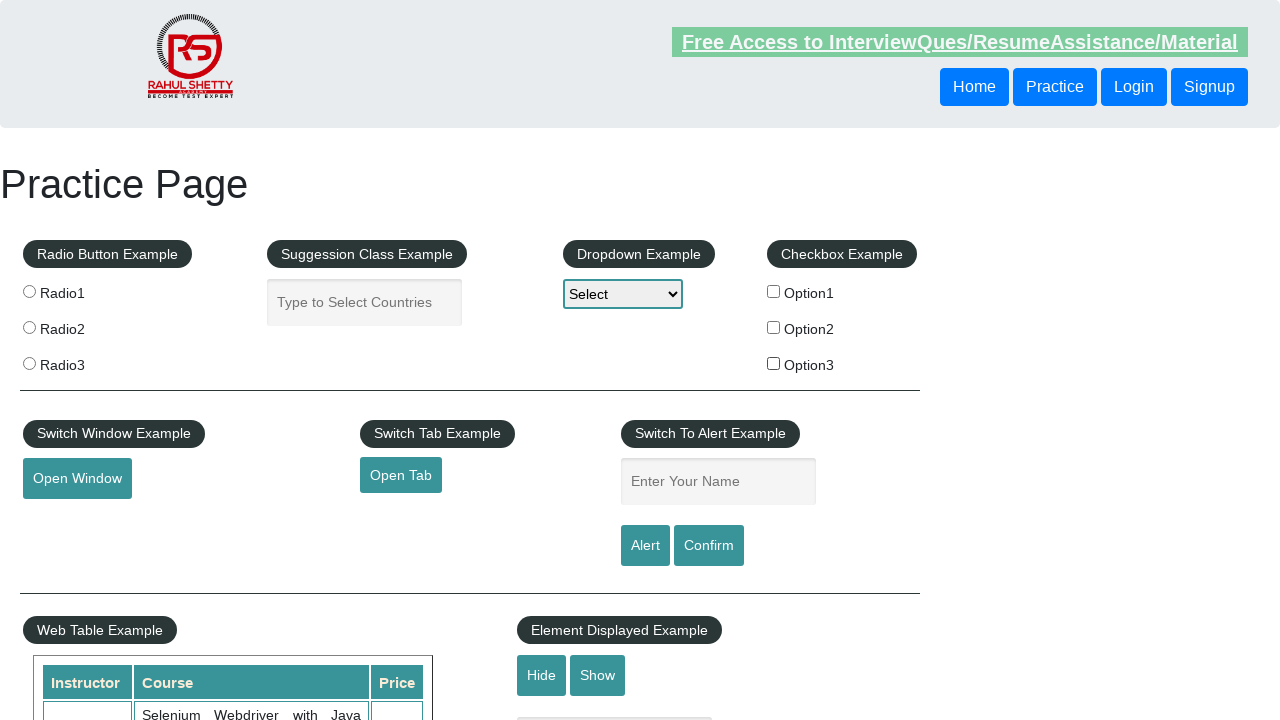

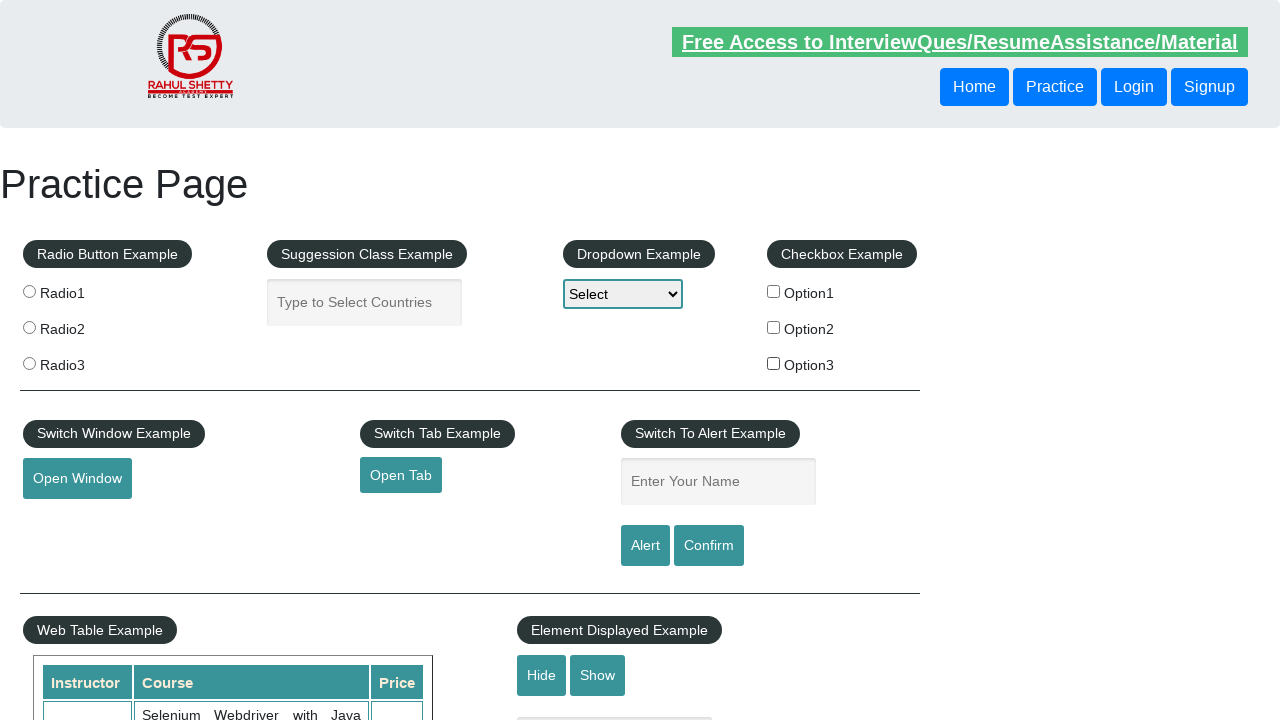